Tests client-side delay functionality by clicking the button and waiting for the delayed success message to appear.

Starting URL: http://www.uitestingplayground.com/clientdelay

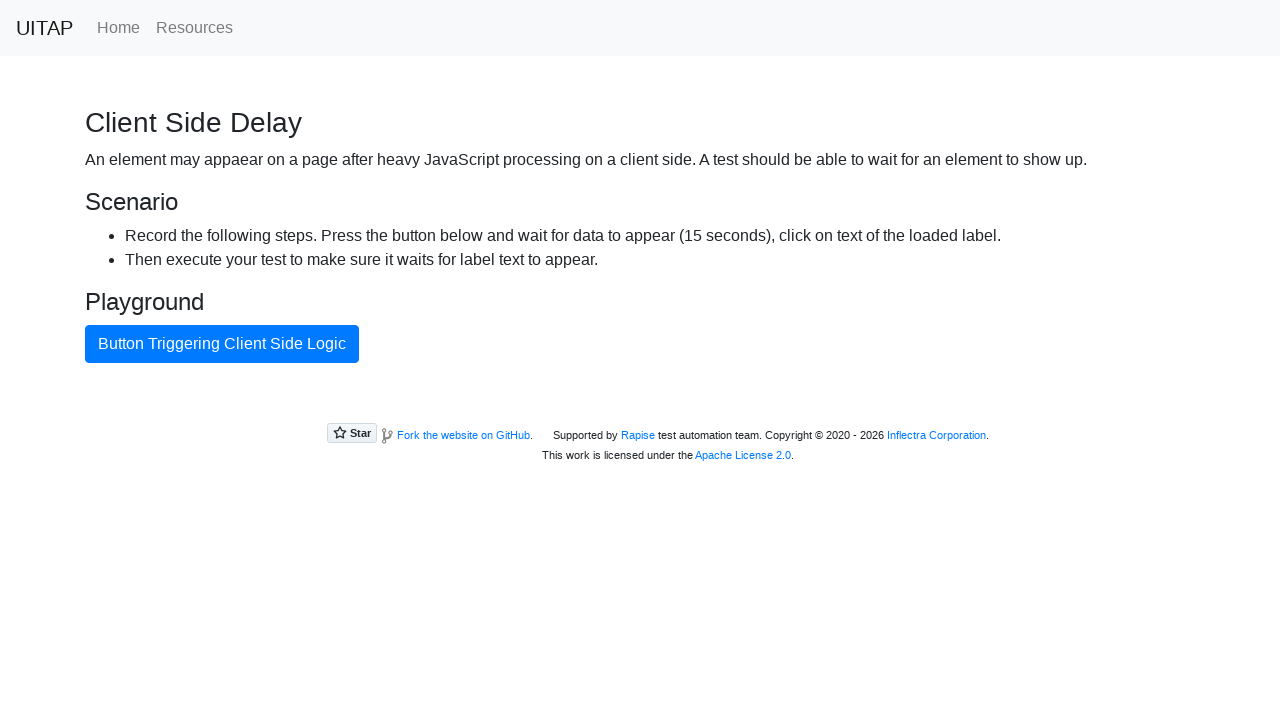

Clicked the client delay button at (222, 344) on #ajaxButton
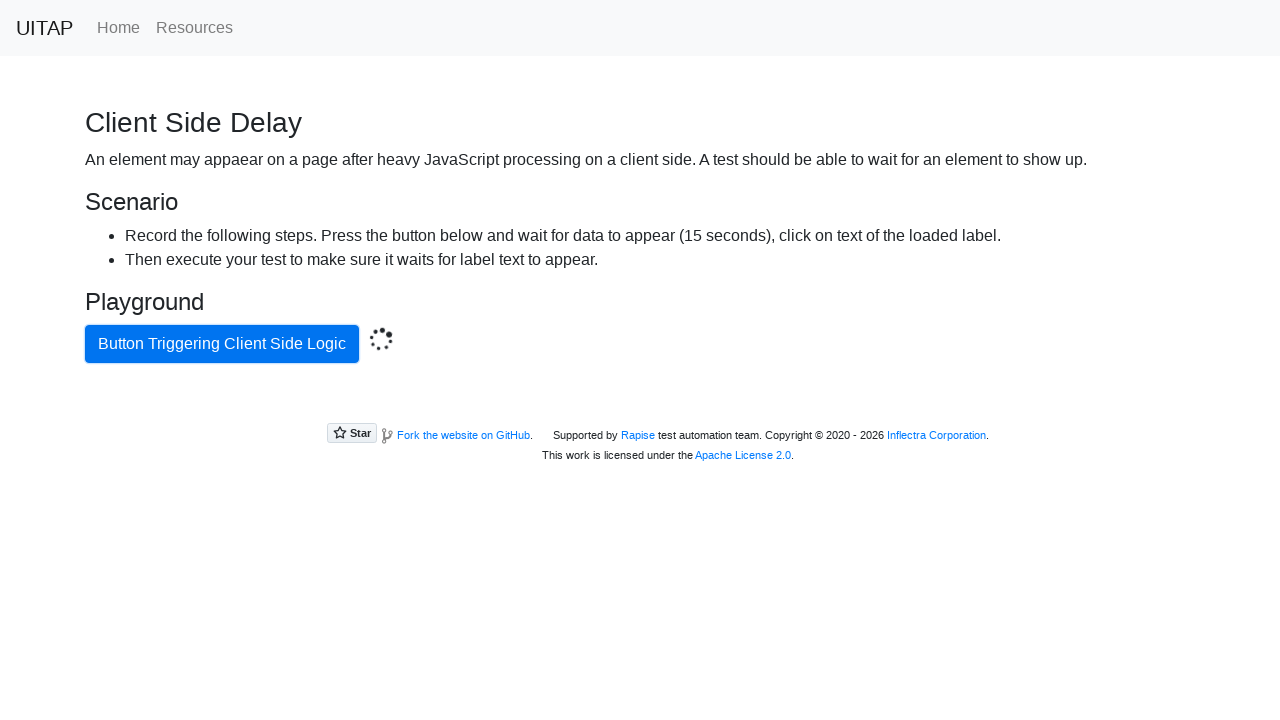

Waited for success label to appear after client-side delay
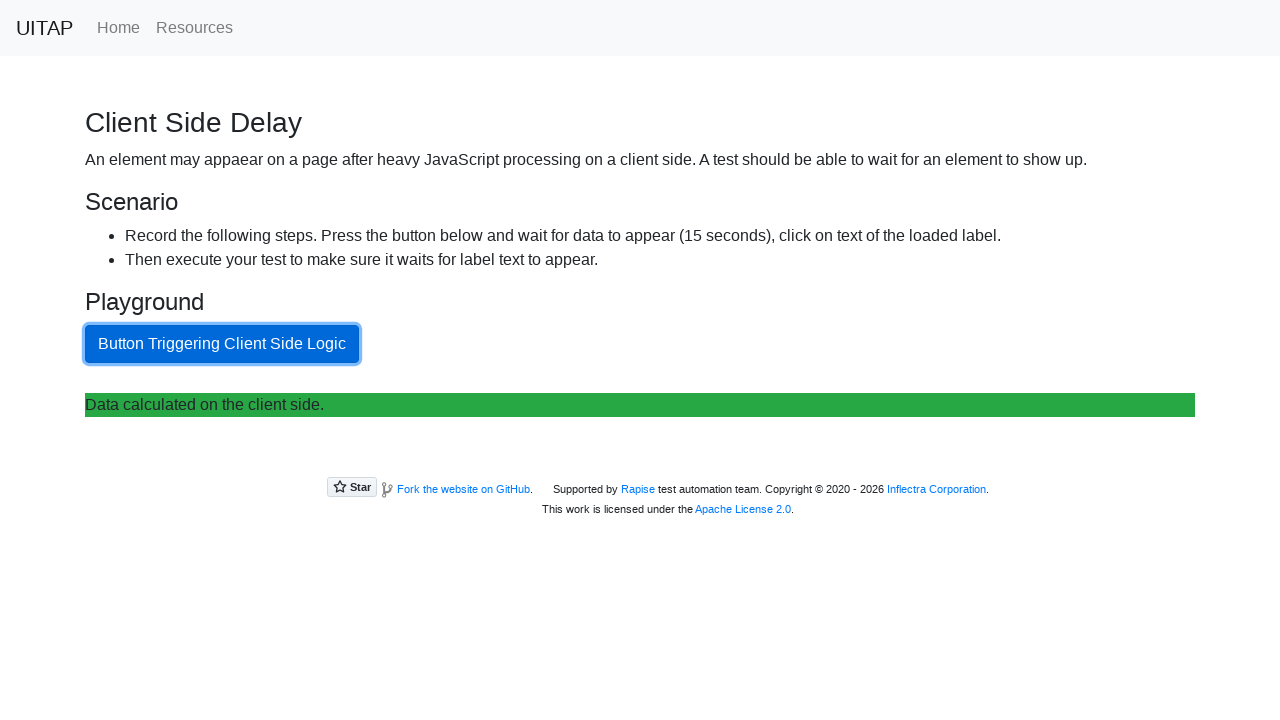

Verified success label contains expected text 'Data calculated on the client side.'
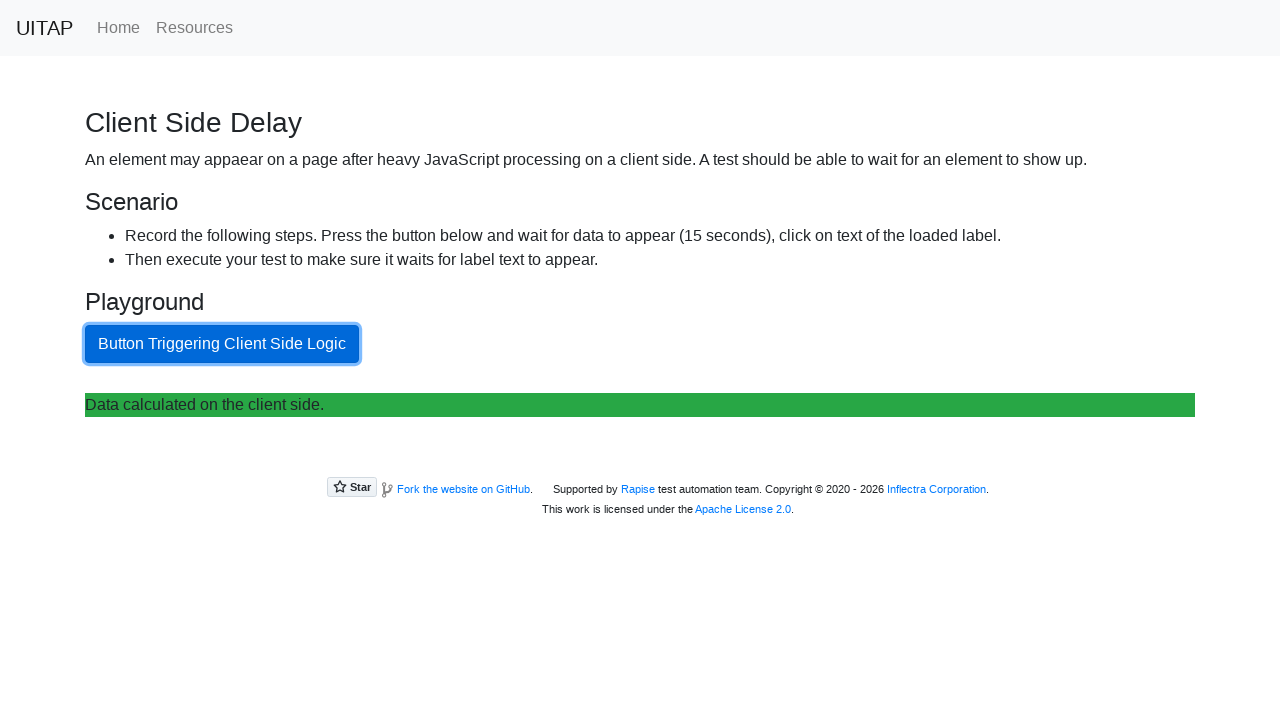

Clicked the success label at (640, 405) on p.bg-success
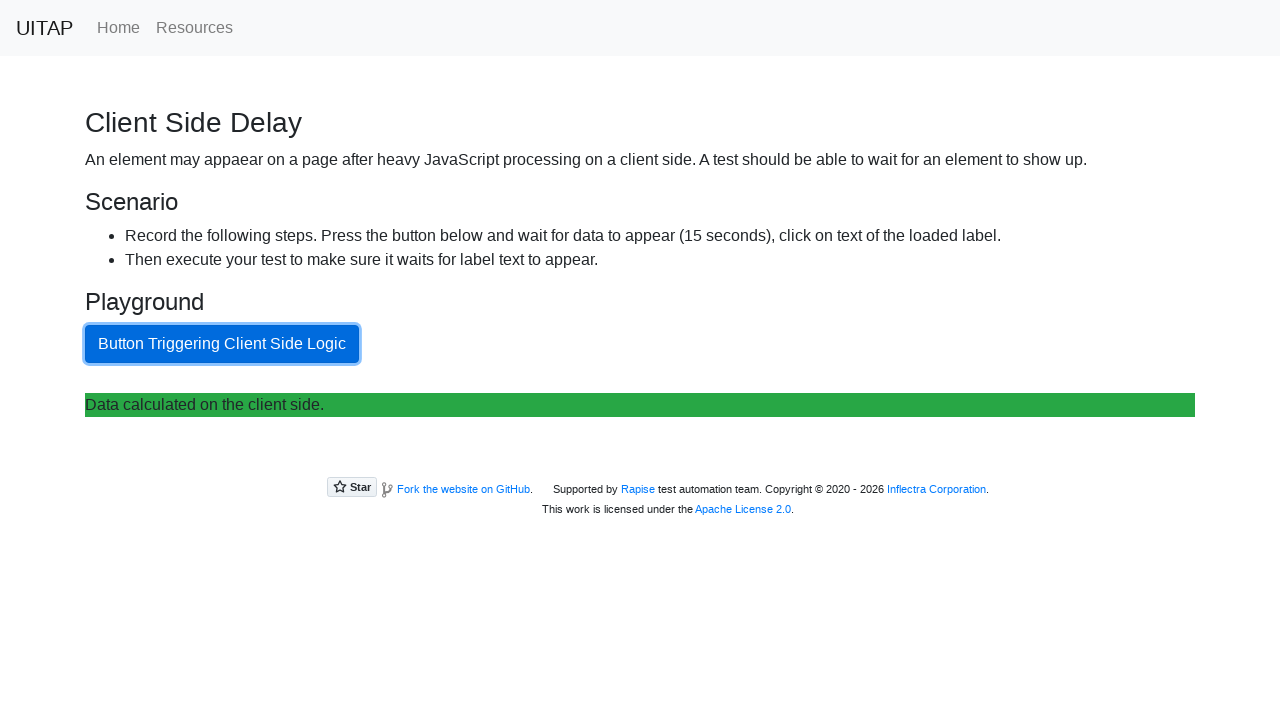

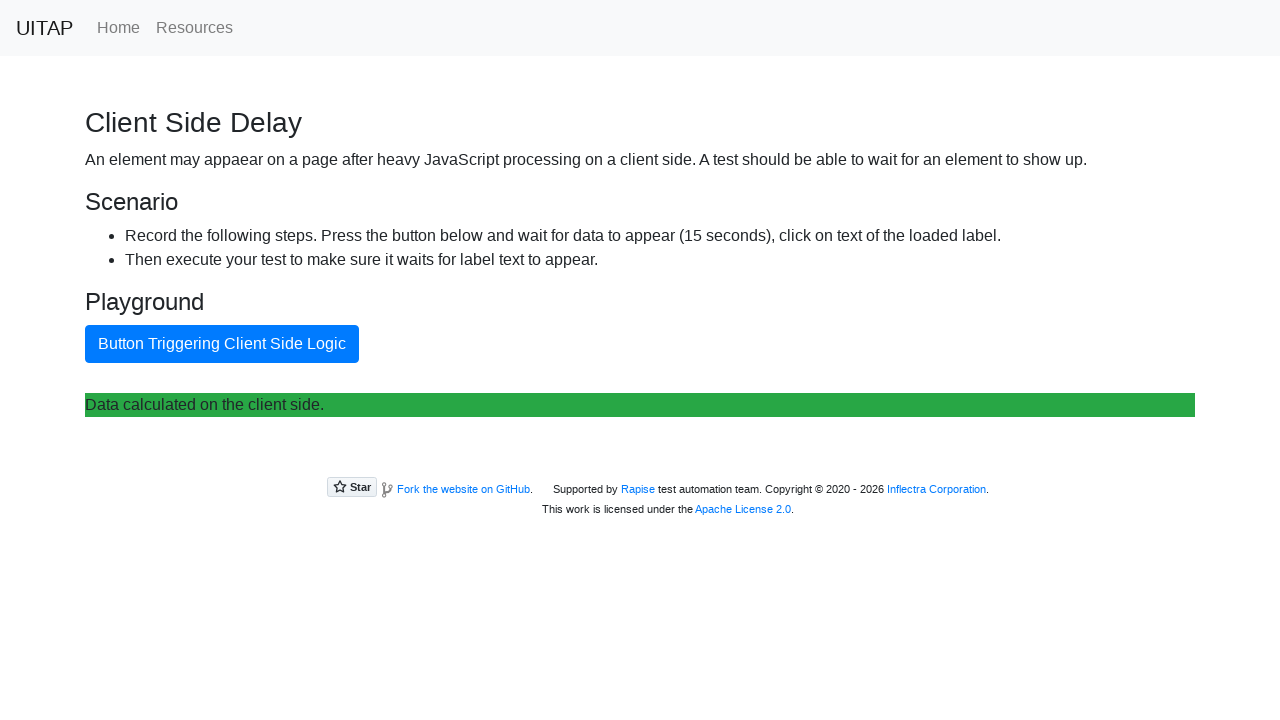